Tests JavaScript confirm alert by clicking a button to trigger the alert and dismissing it

Starting URL: http://the-internet.herokuapp.com/javascript_alerts

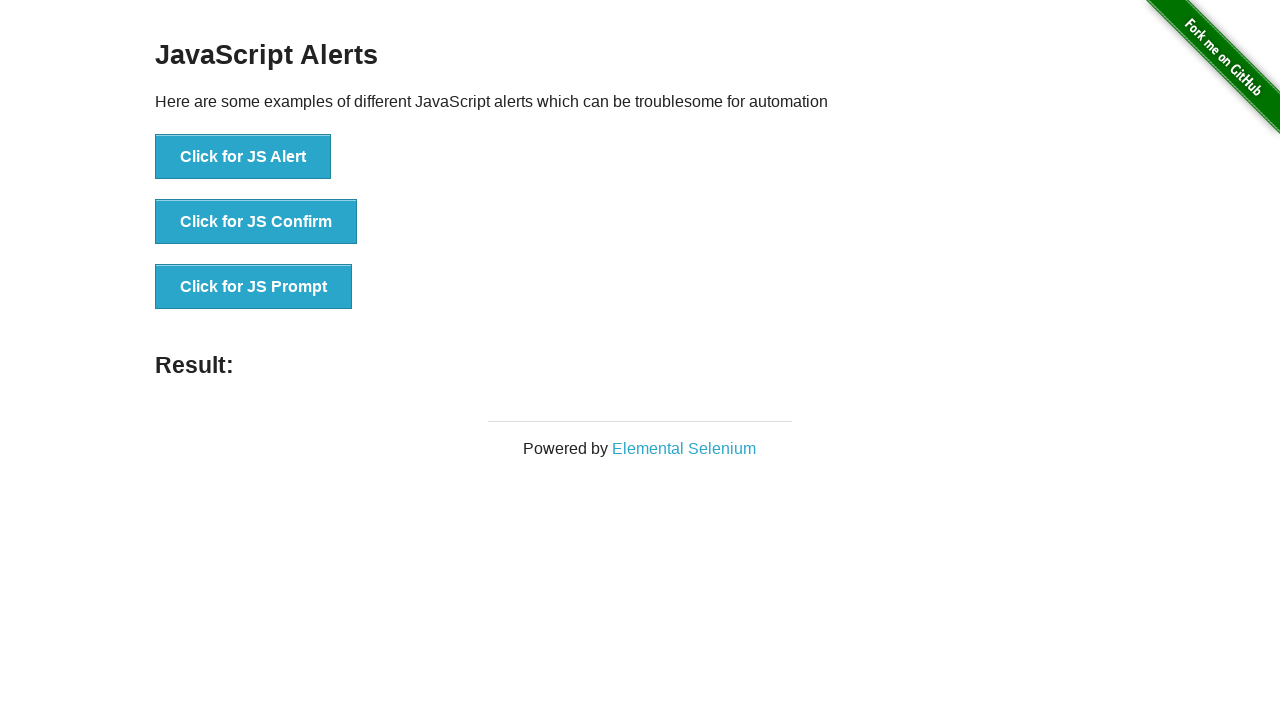

Set up dialog handler to dismiss confirm alerts
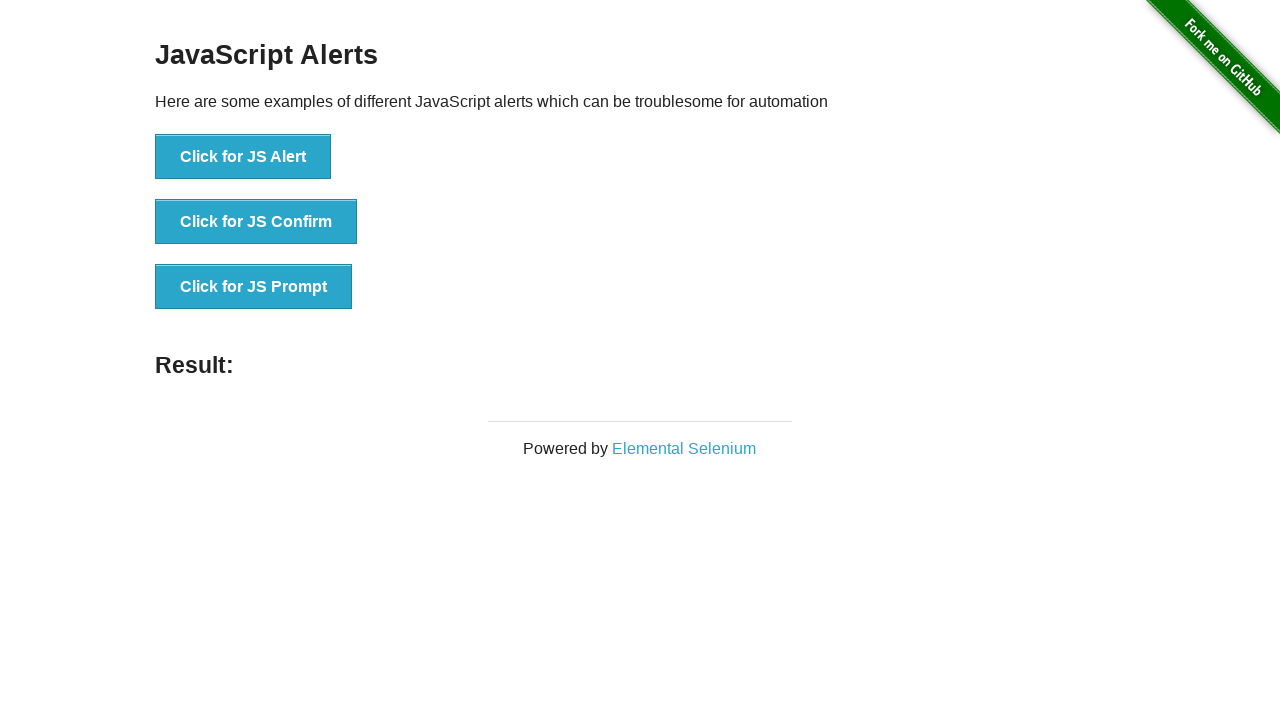

Clicked button to trigger JavaScript confirm alert at (256, 222) on xpath=//button[. = 'Click for JS Confirm']
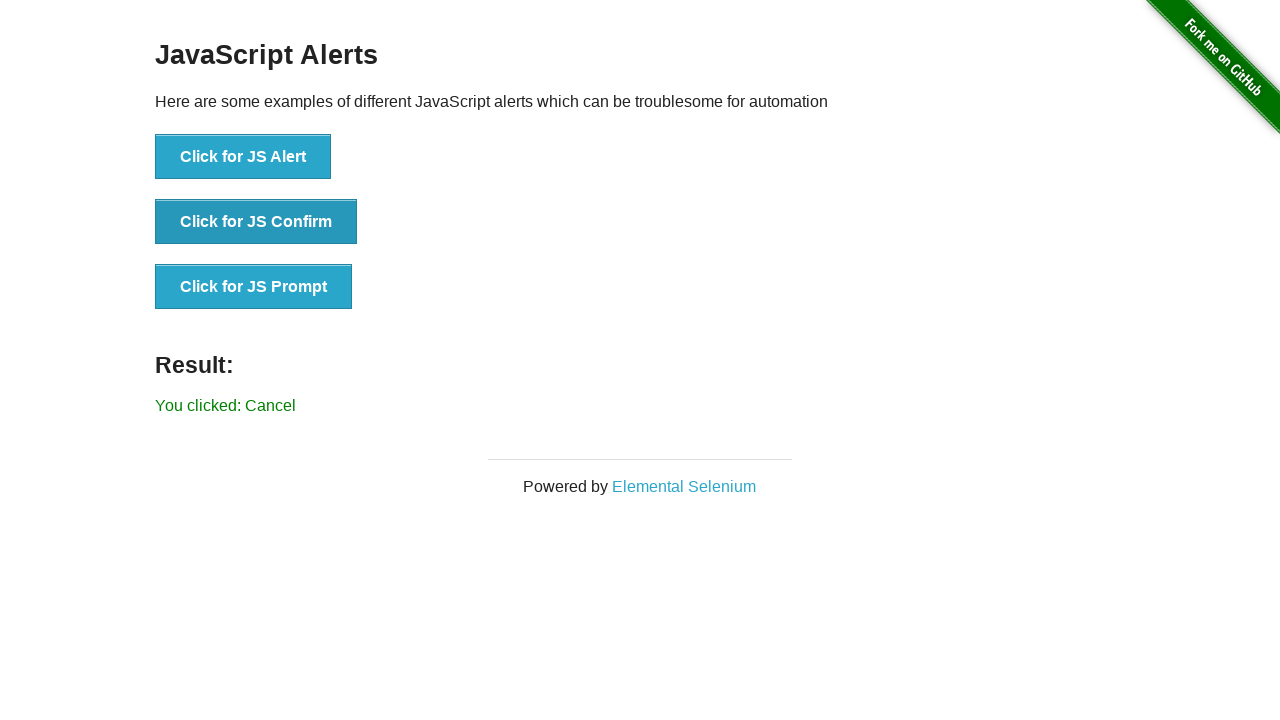

Confirm alert was dismissed and result text appeared
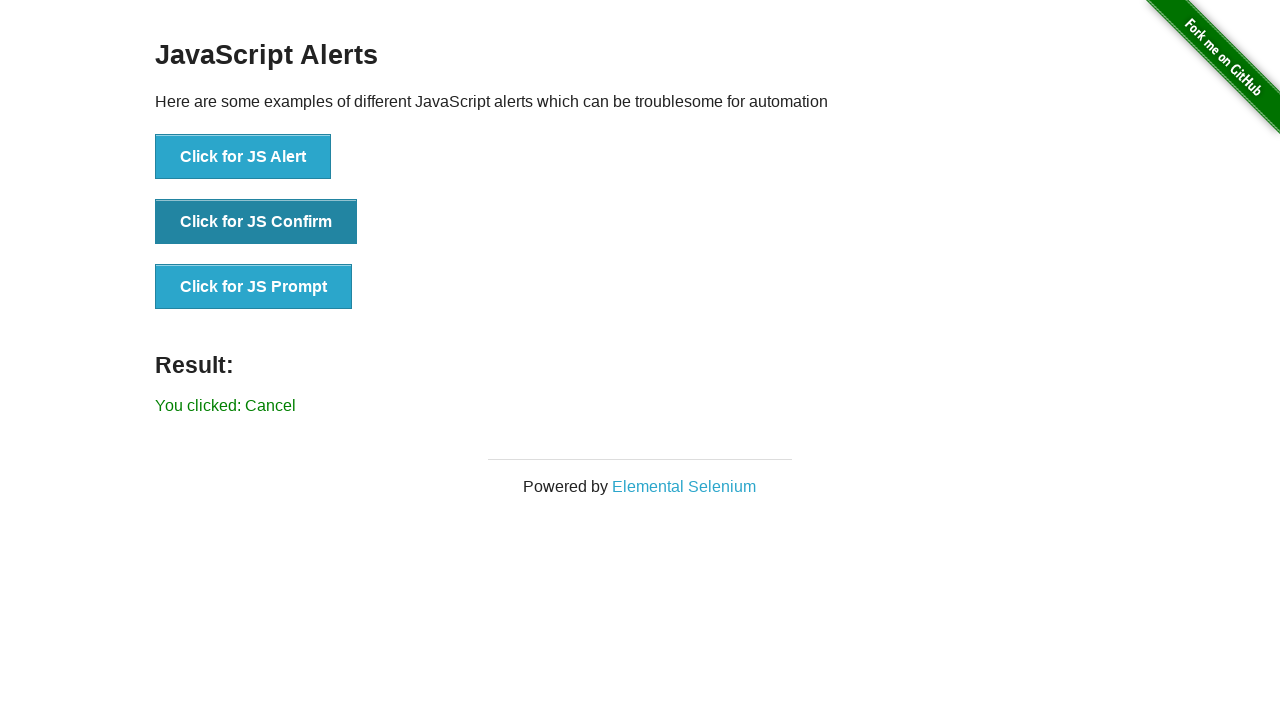

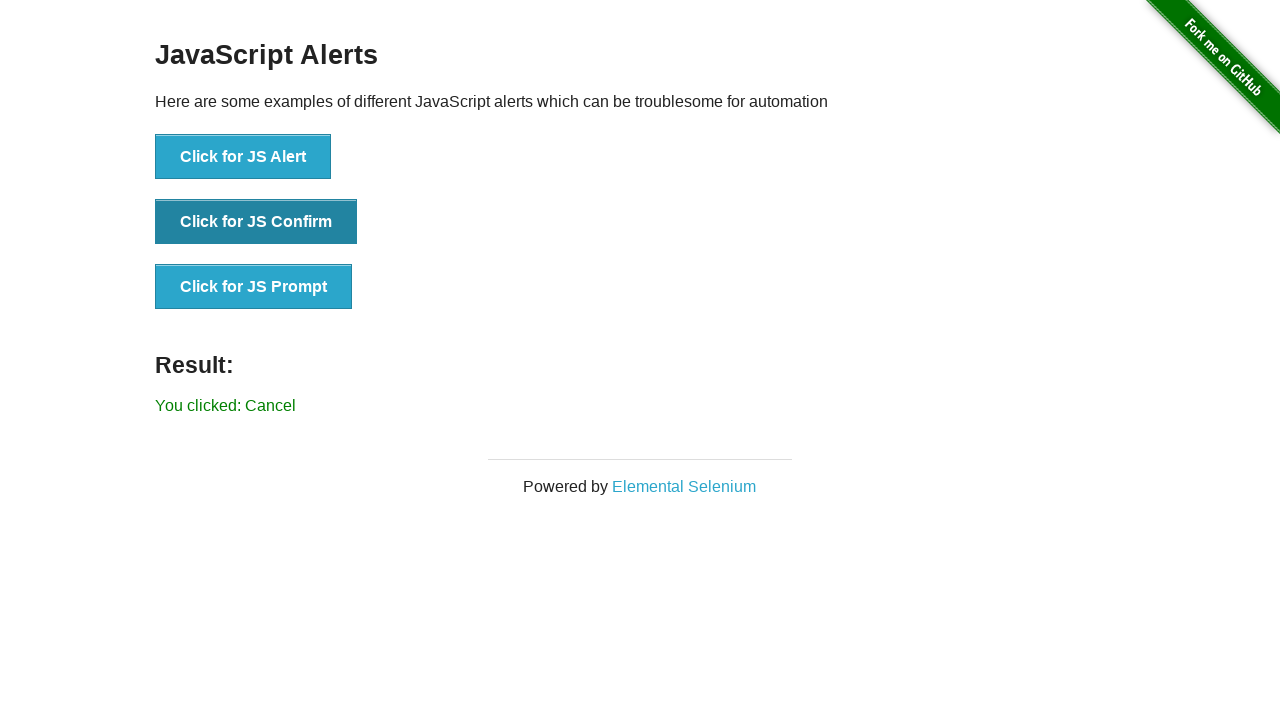